Tests scrolling down a high/tall webpage by repeatedly scrolling 100px until a scroll button element becomes visible

Starting URL: http://www.seleniumui.moderntester.pl/high-site.php

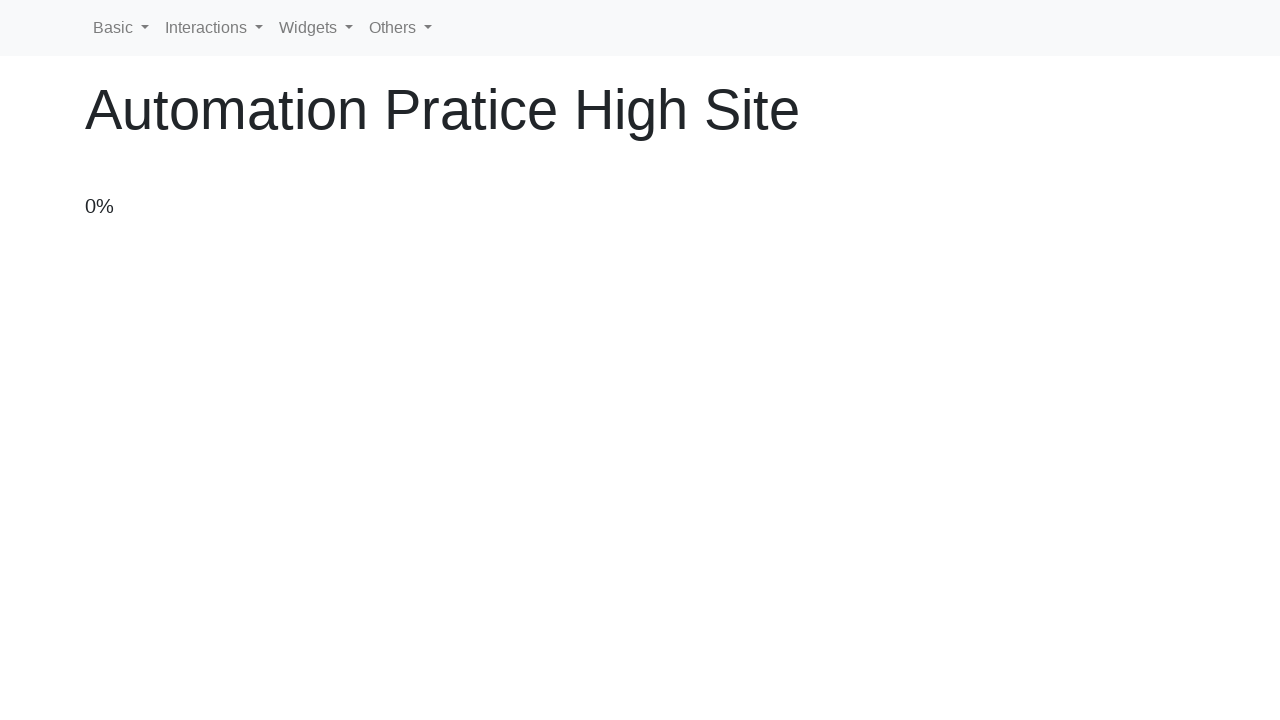

Scrolled down 100px using JavaScript
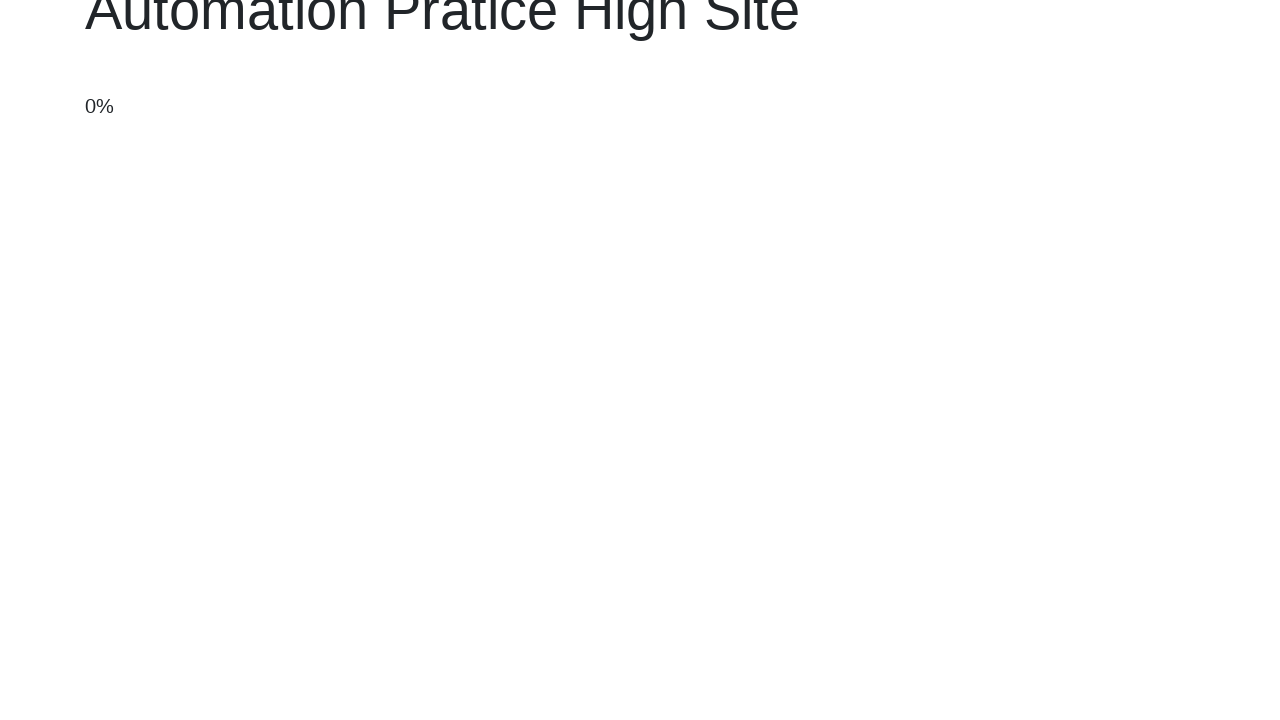

Scrolled down 100px using JavaScript
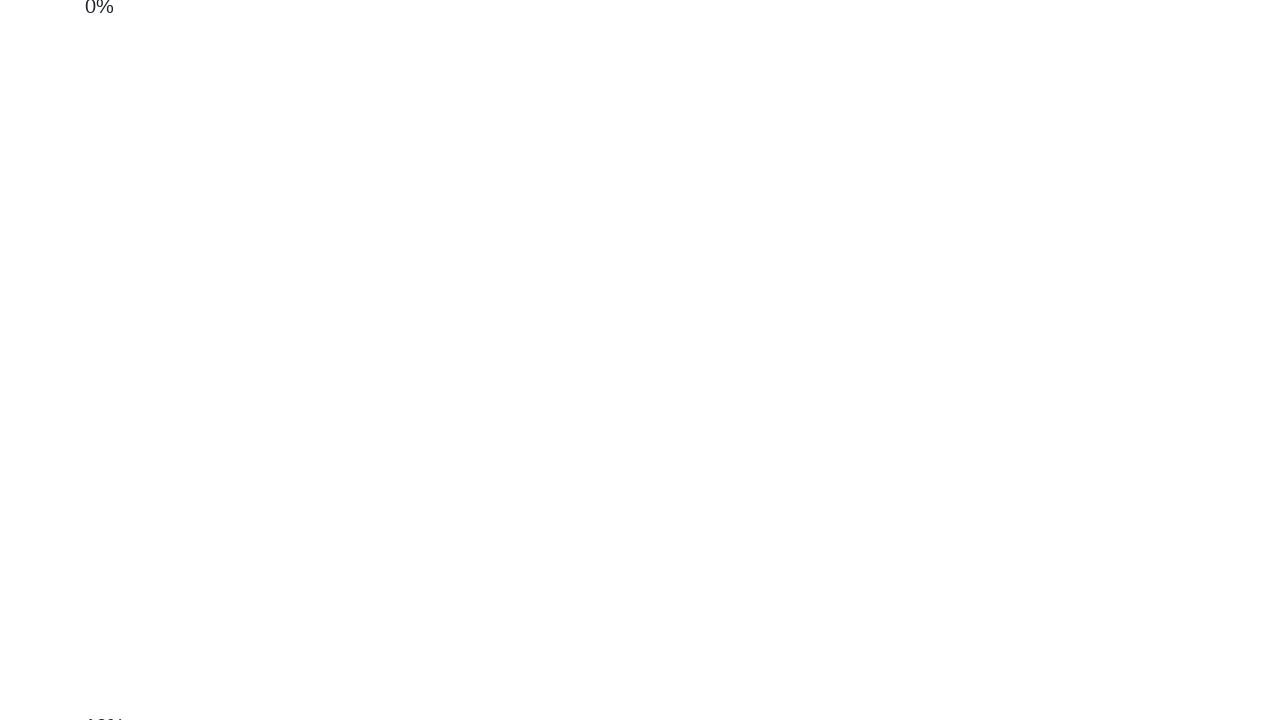

Scrolled down 100px using JavaScript
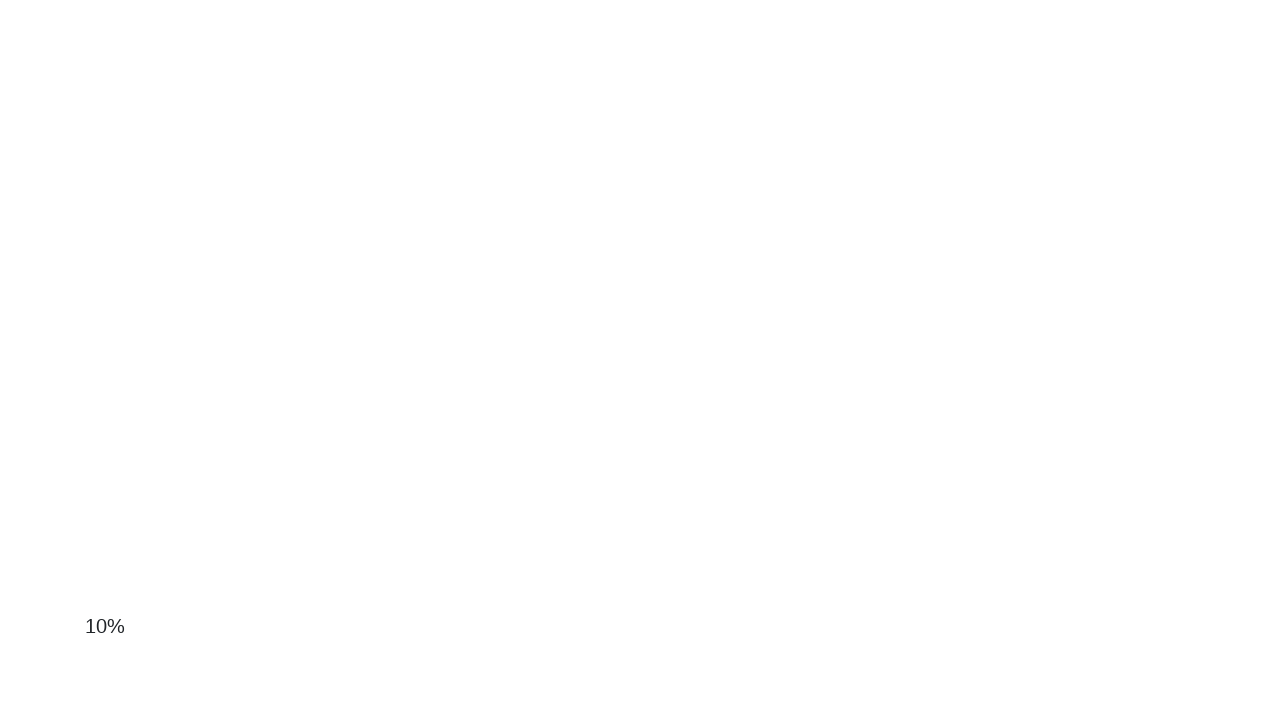

Scrolled down 100px using JavaScript
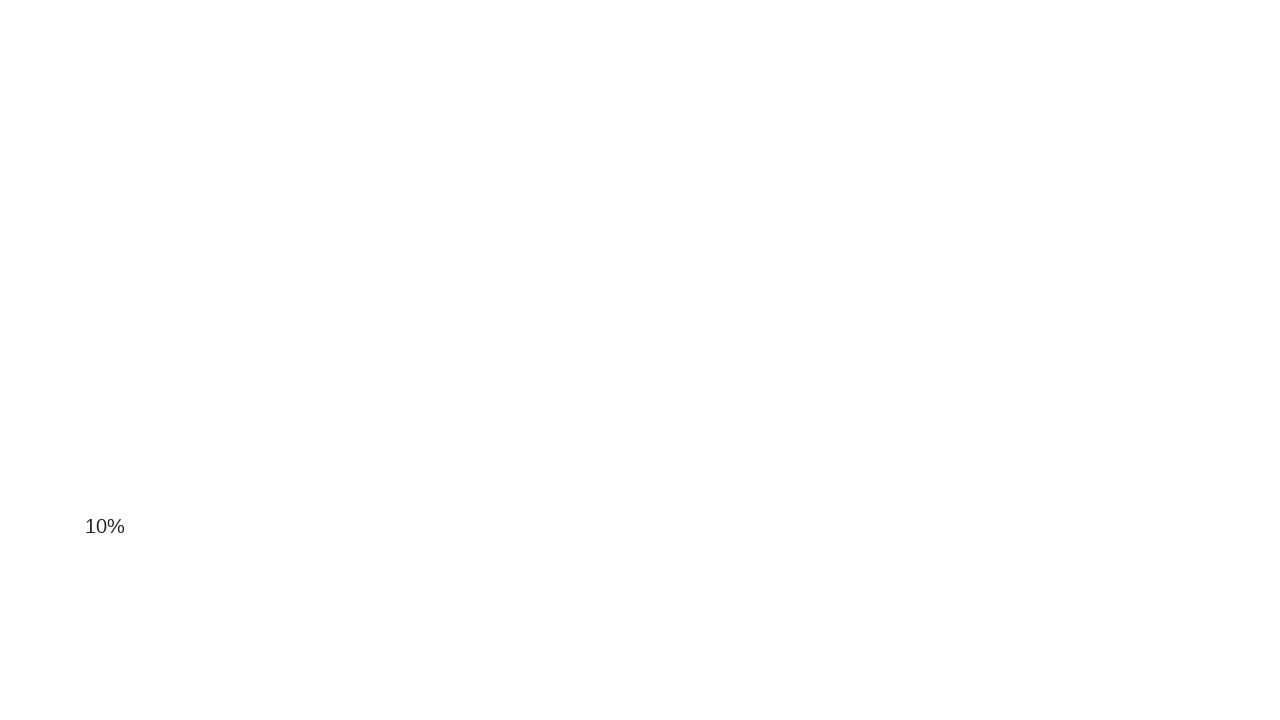

Scrolled down 100px using JavaScript
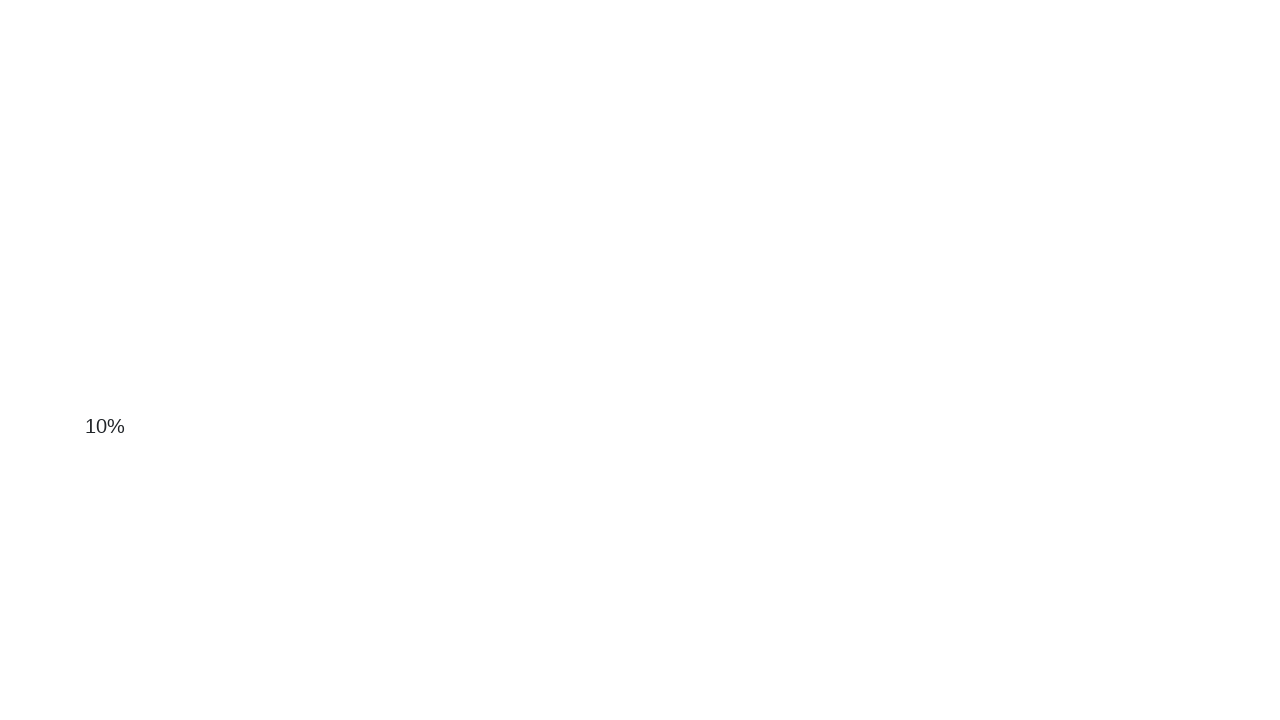

Scrolled down 100px using JavaScript
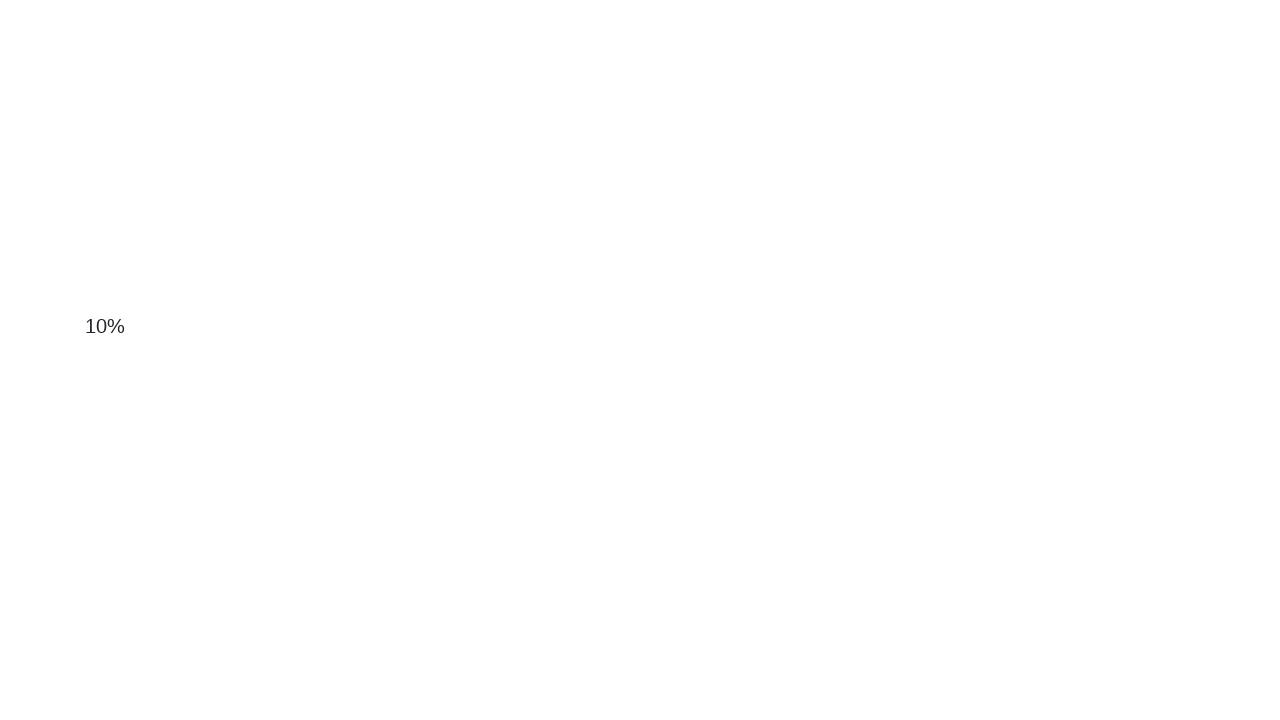

Scrolled down 100px using JavaScript
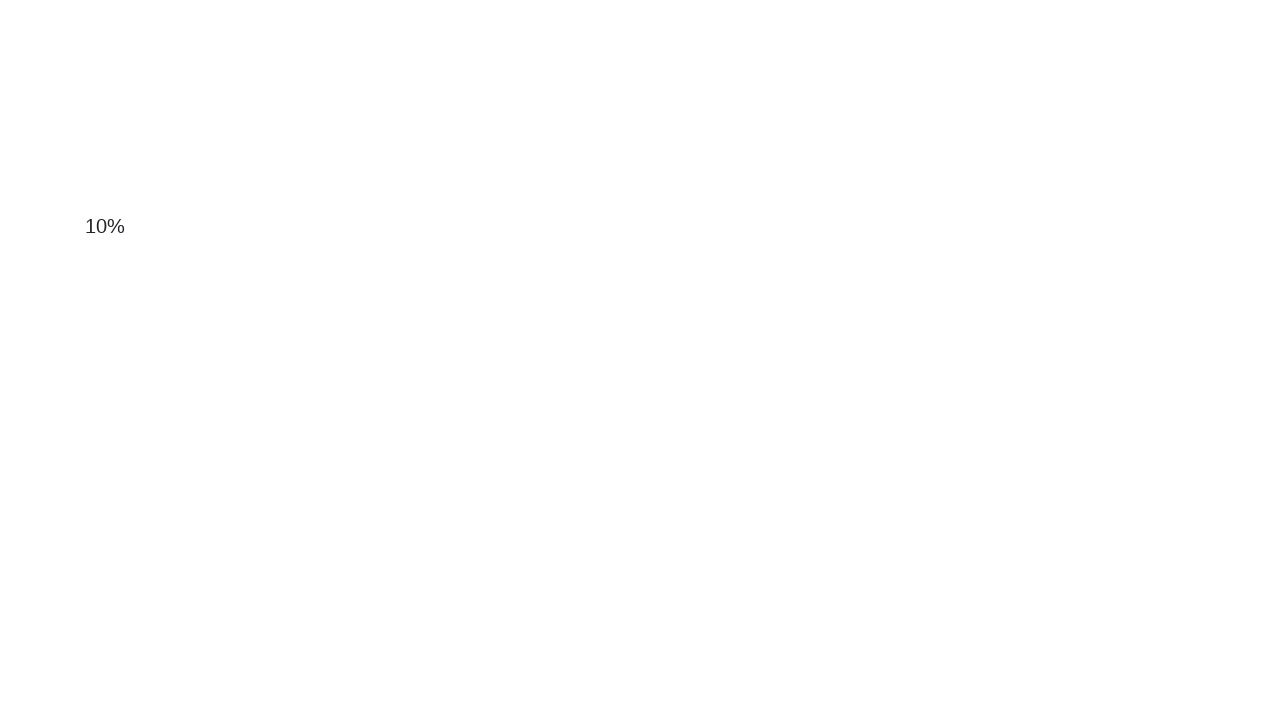

Scrolled down 100px using JavaScript
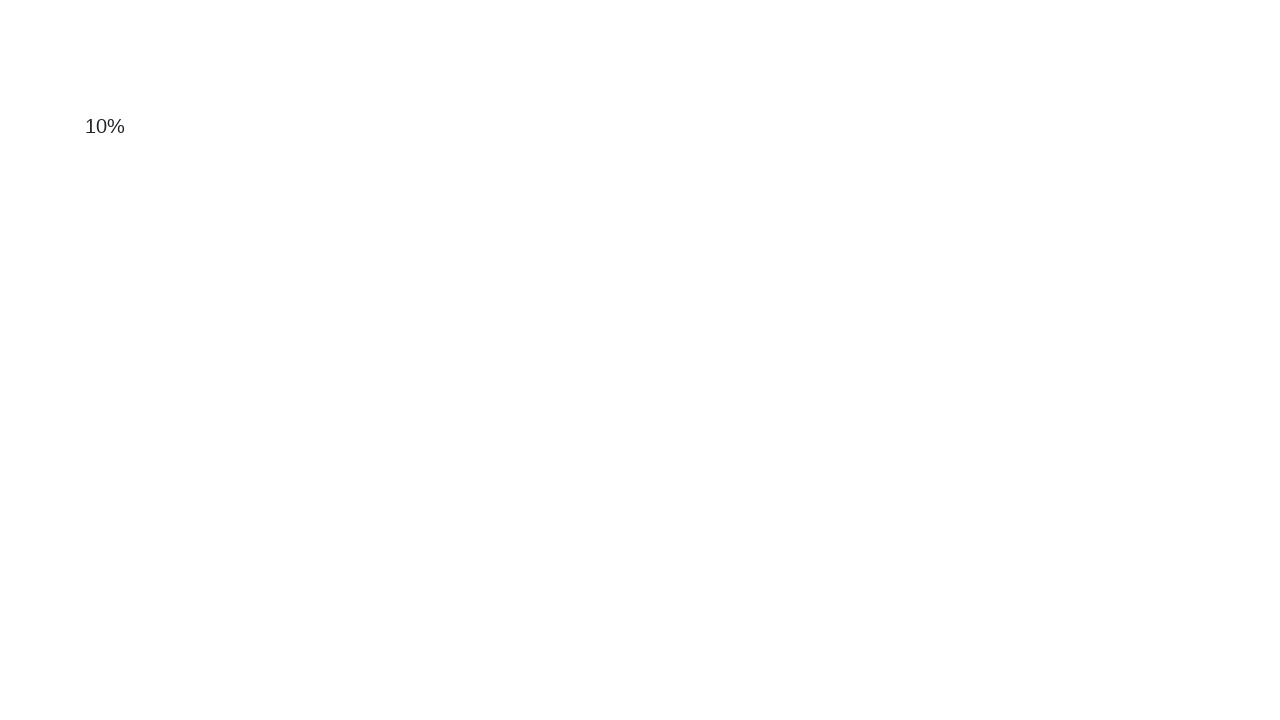

Scrolled down 100px using JavaScript
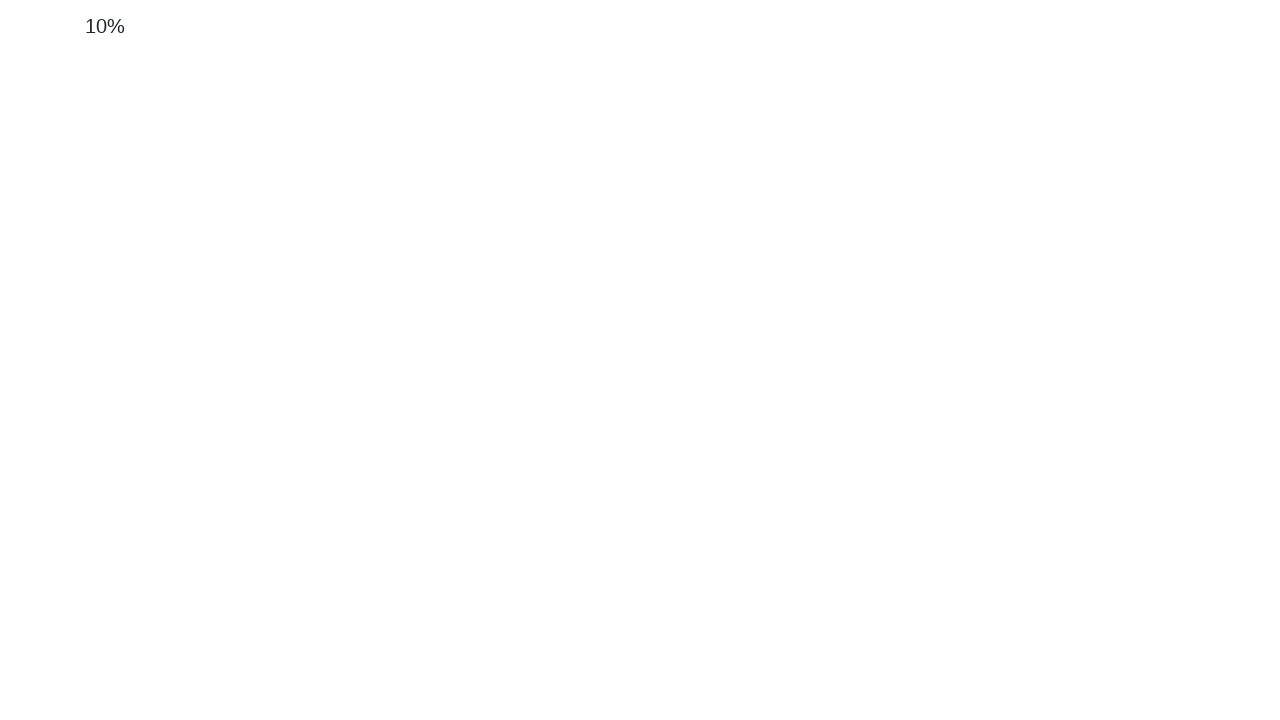

Scrolled down 100px using JavaScript
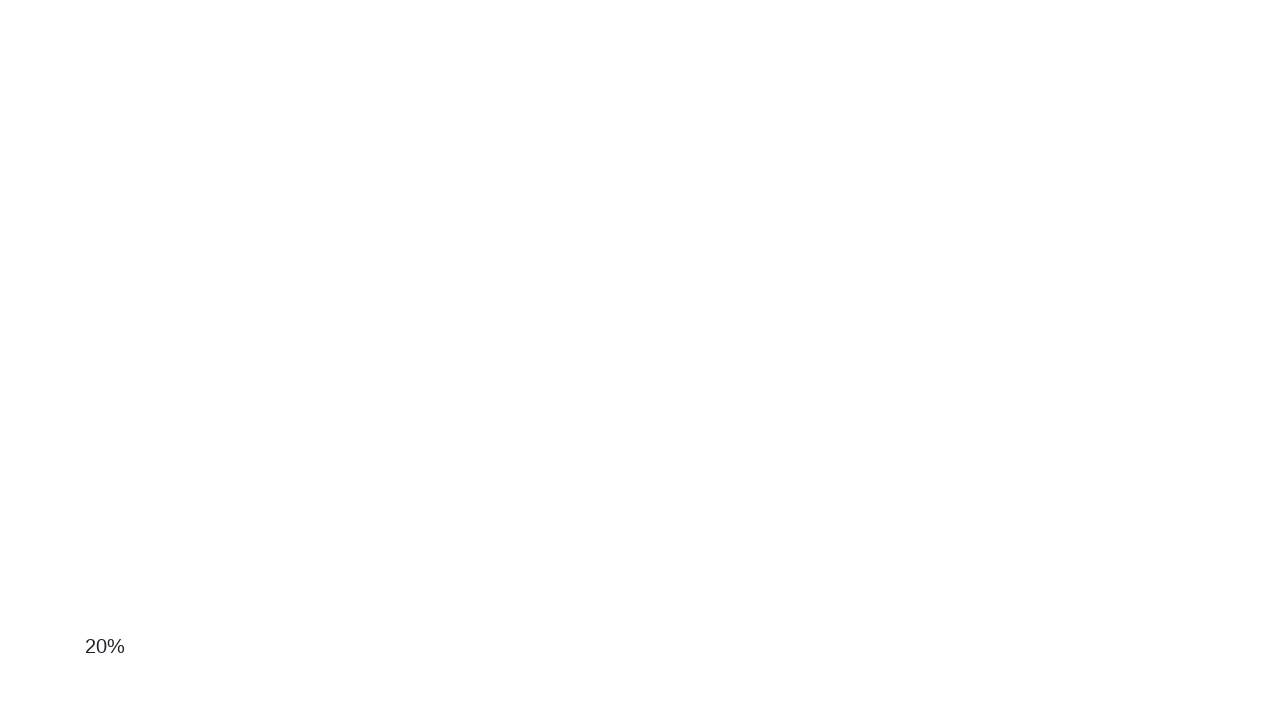

Scrolled down 100px using JavaScript
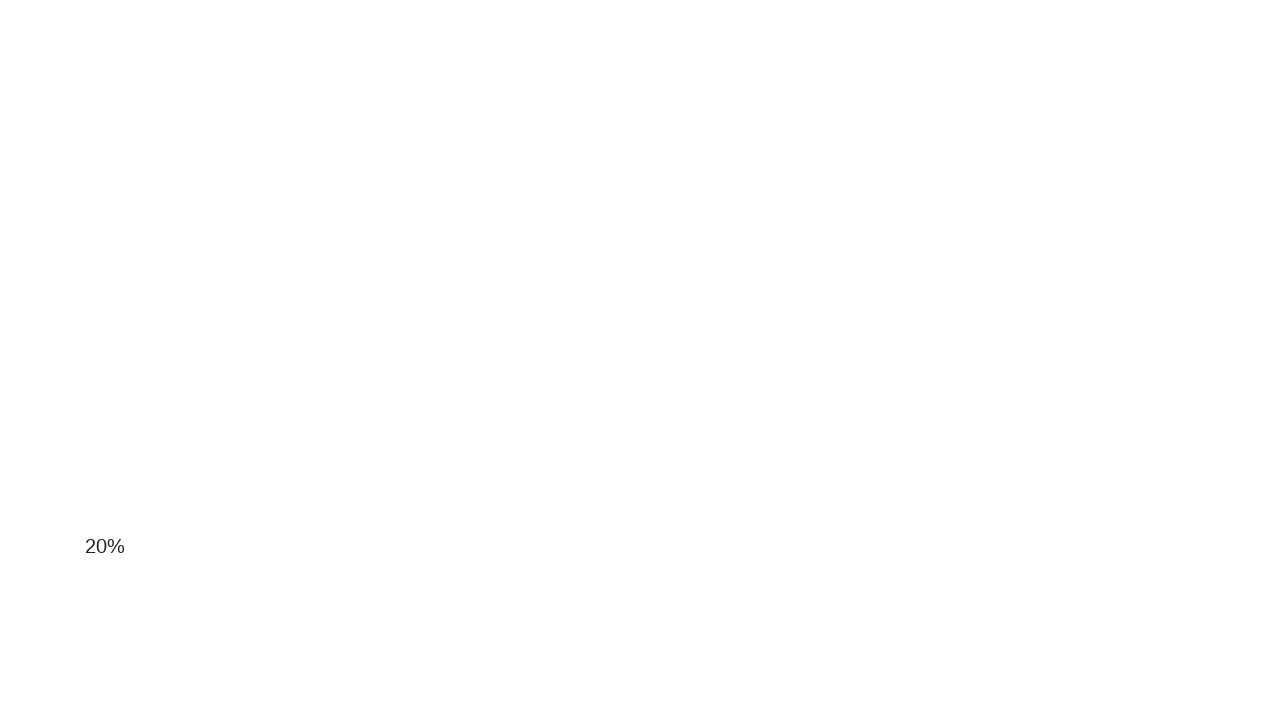

Scrolled down 100px using JavaScript
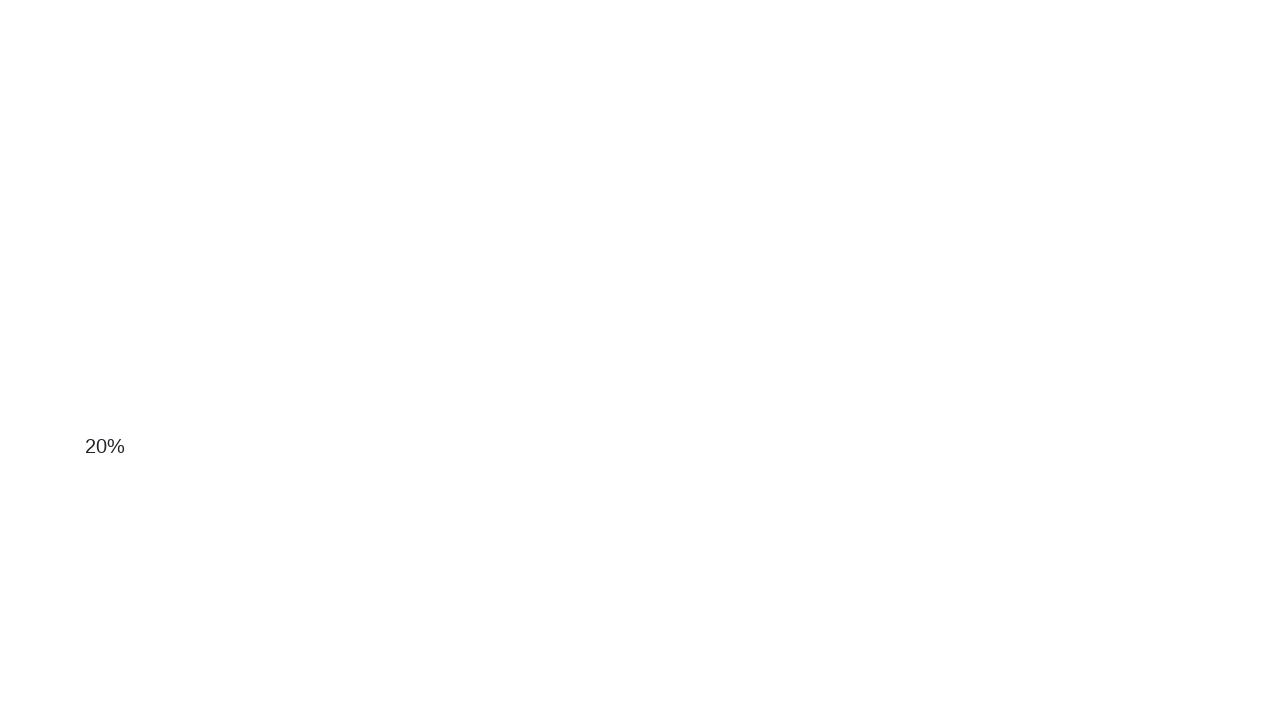

Scrolled down 100px using JavaScript
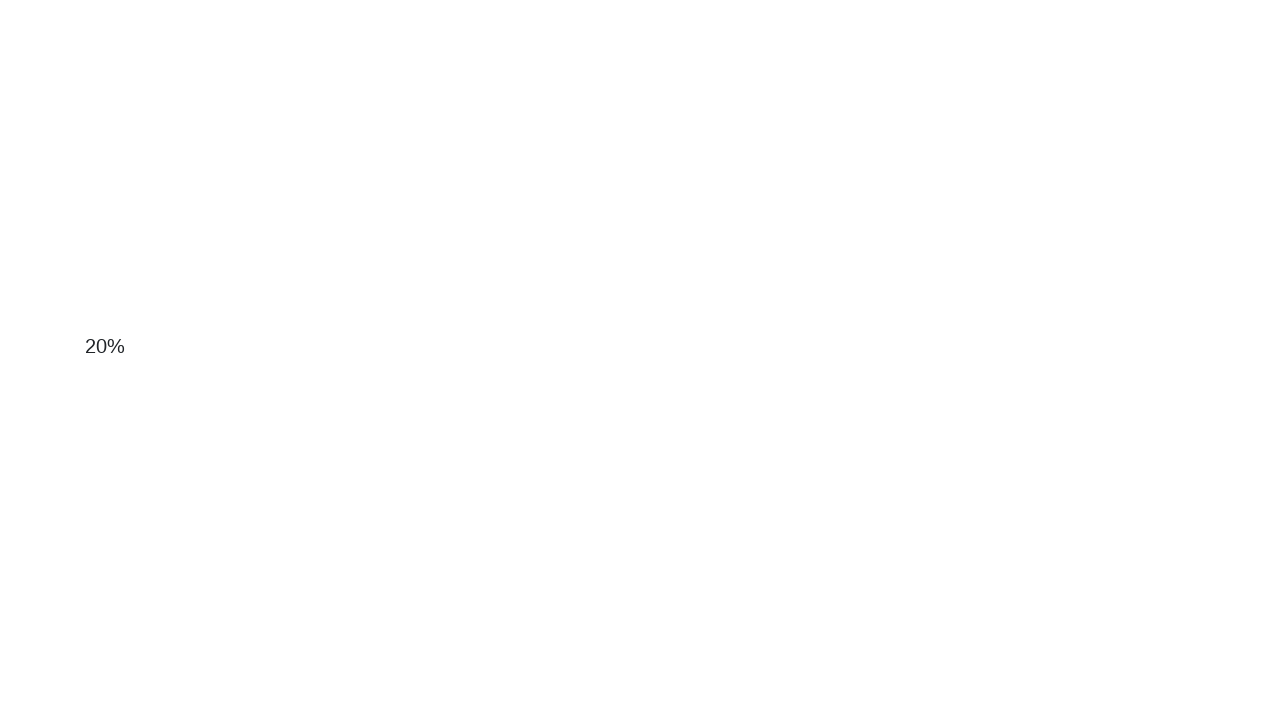

Scrolled down 100px using JavaScript
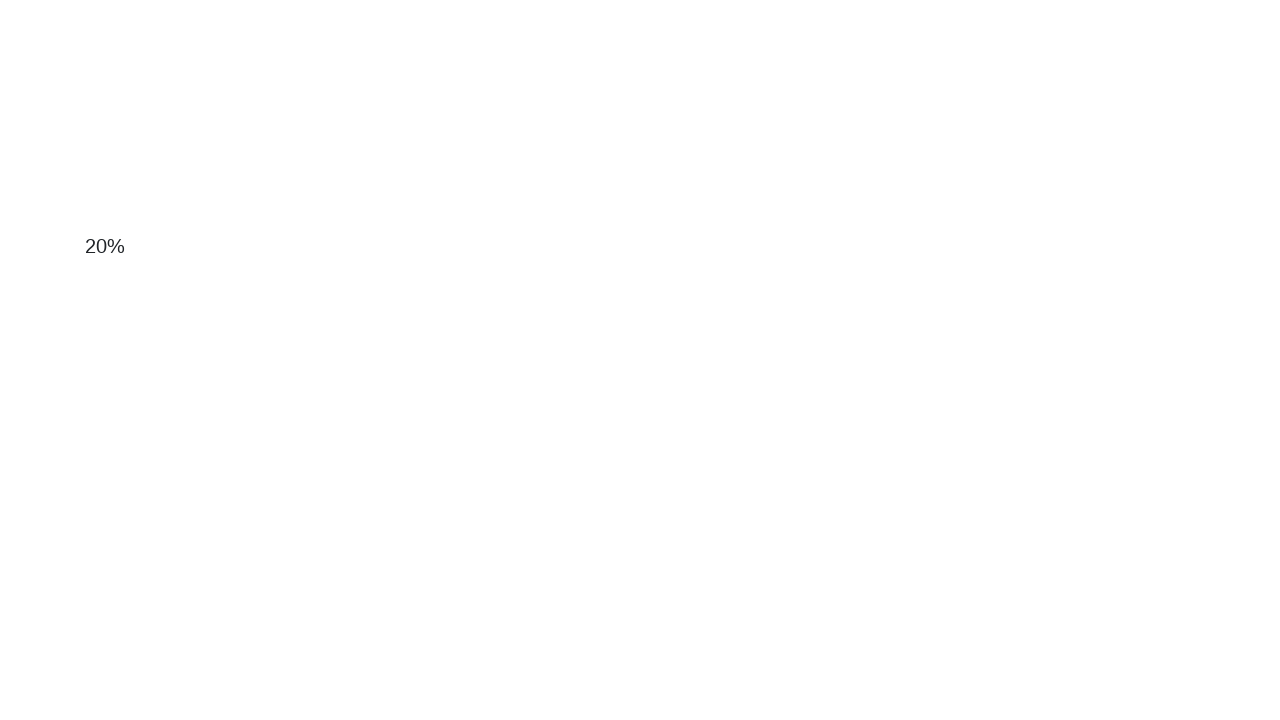

Scrolled down 100px using JavaScript
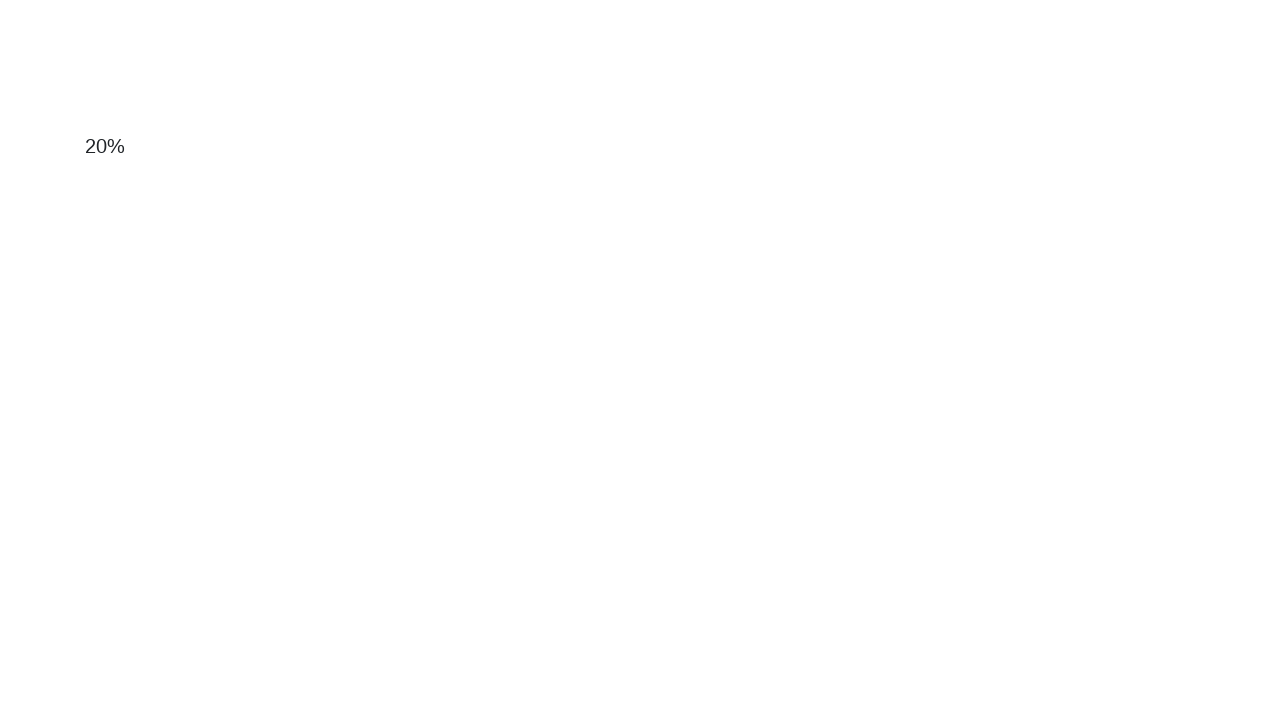

Scrolled down 100px using JavaScript
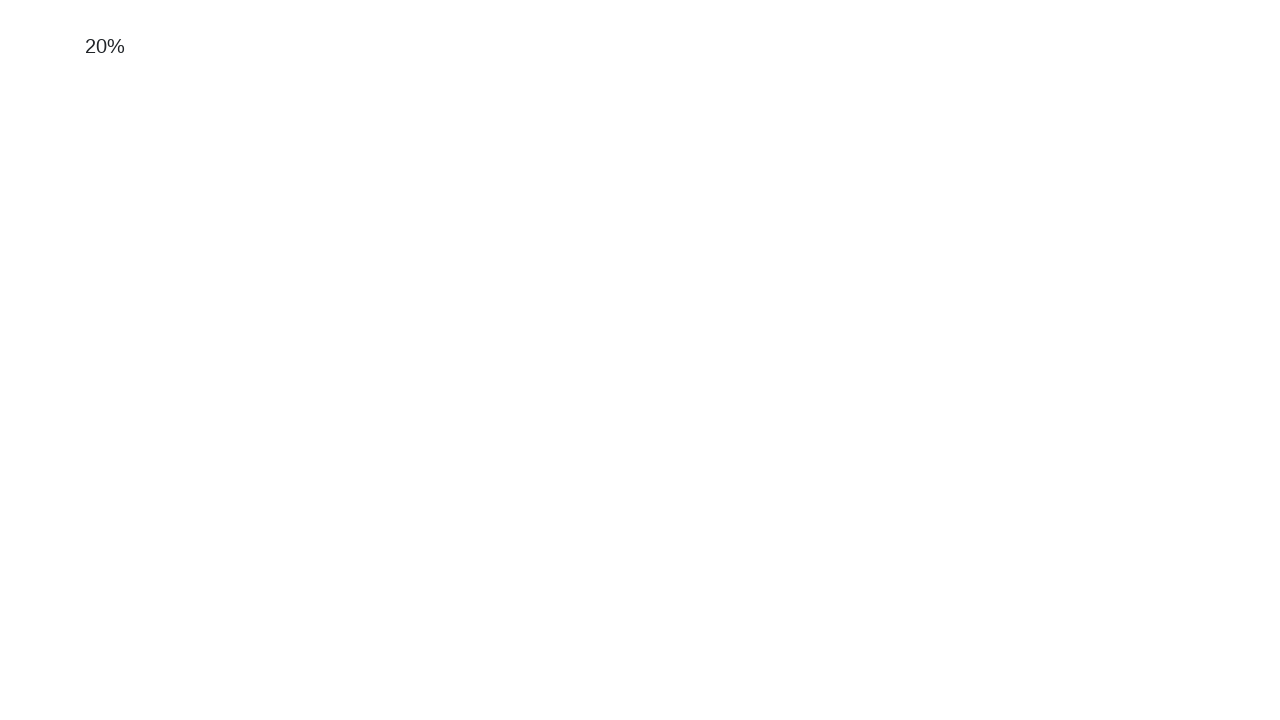

Scrolled down 100px using JavaScript
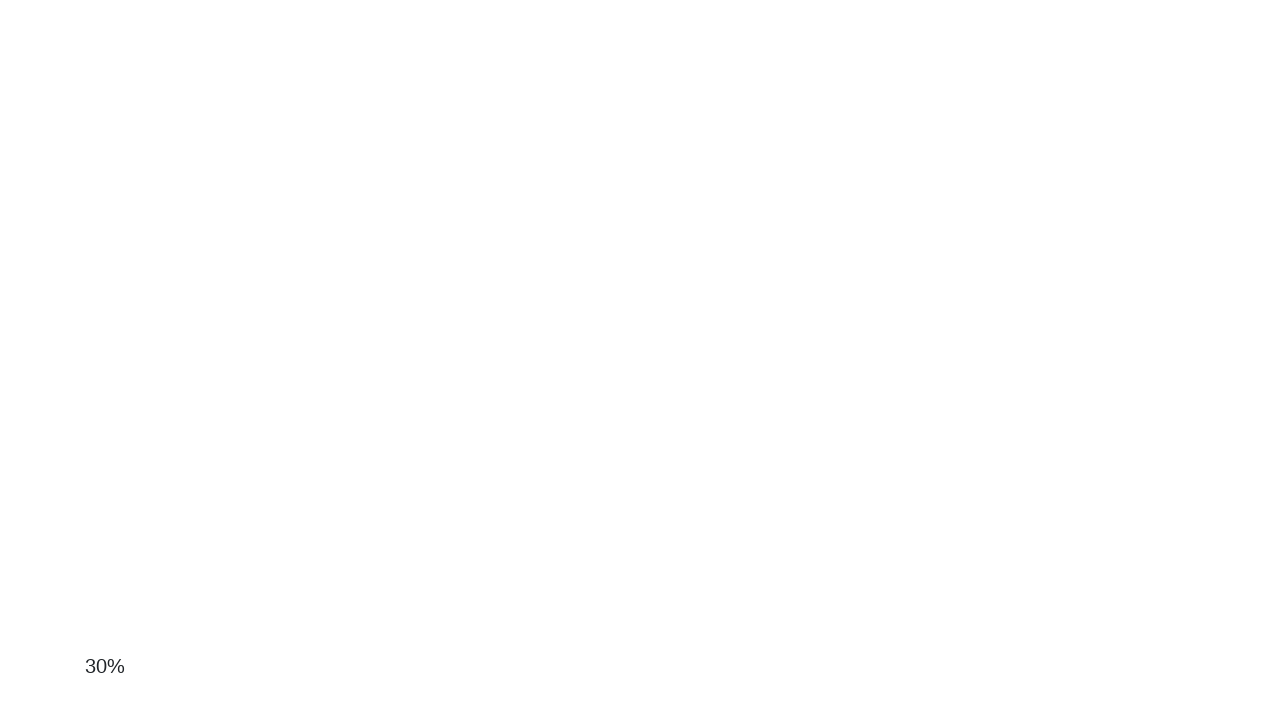

Scrolled down 100px using JavaScript
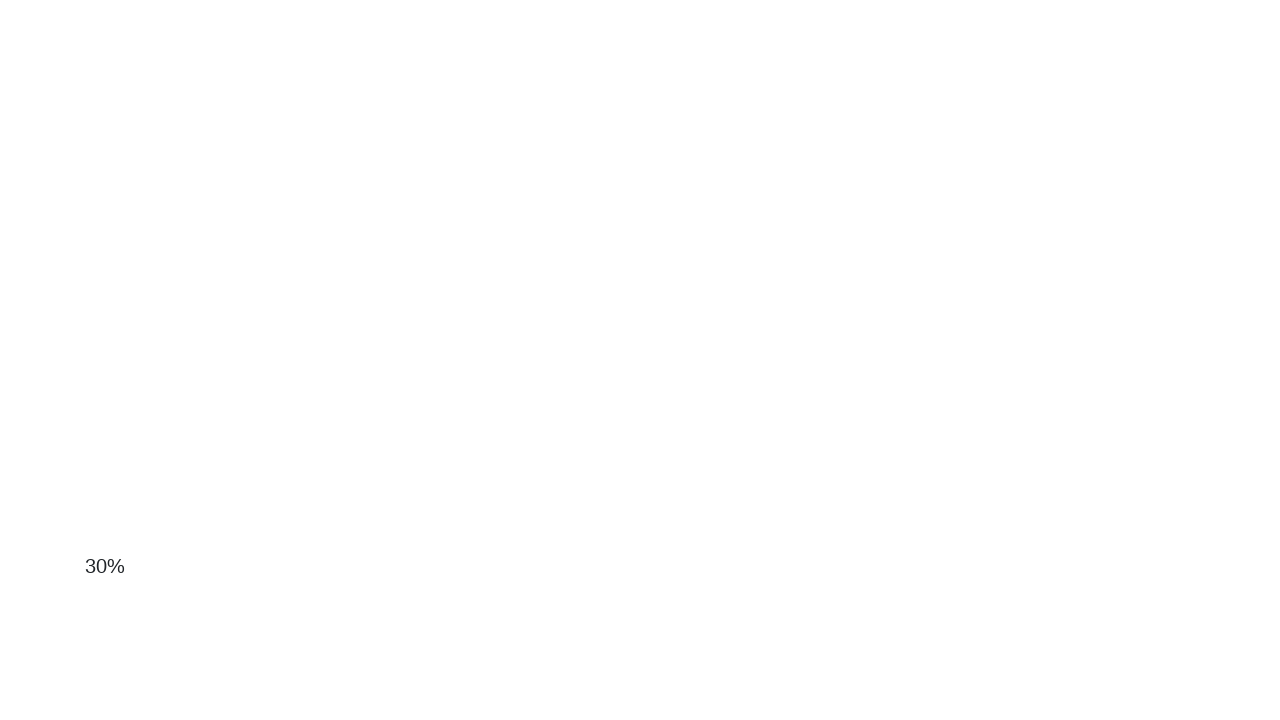

Scrolled down 100px using JavaScript
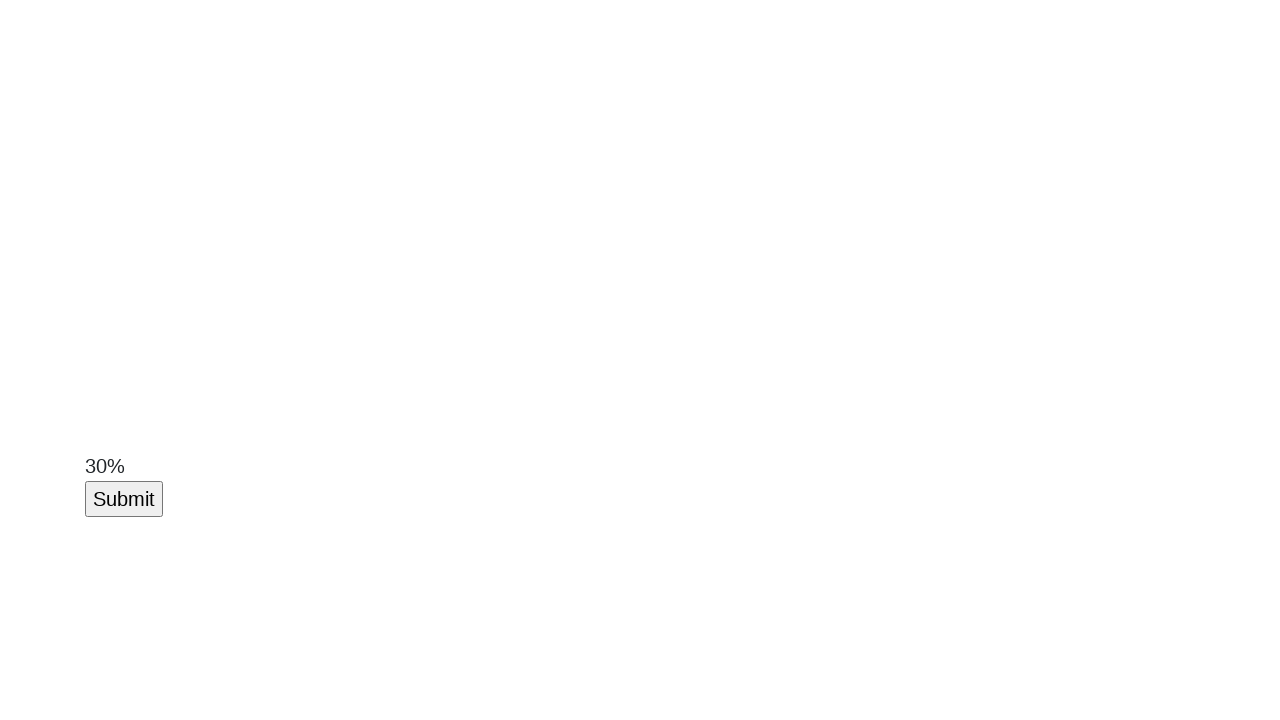

Scroll button element became visible, stopping scroll loop
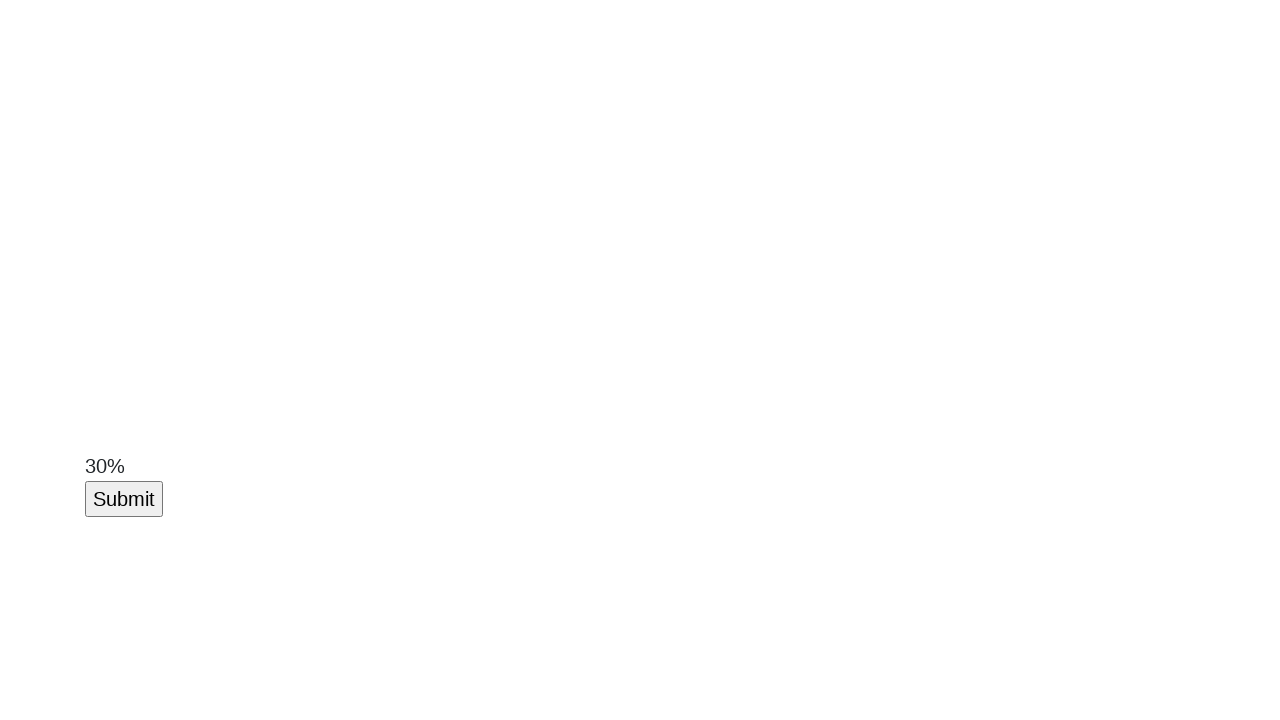

Confirmed scroll button is visible and ready
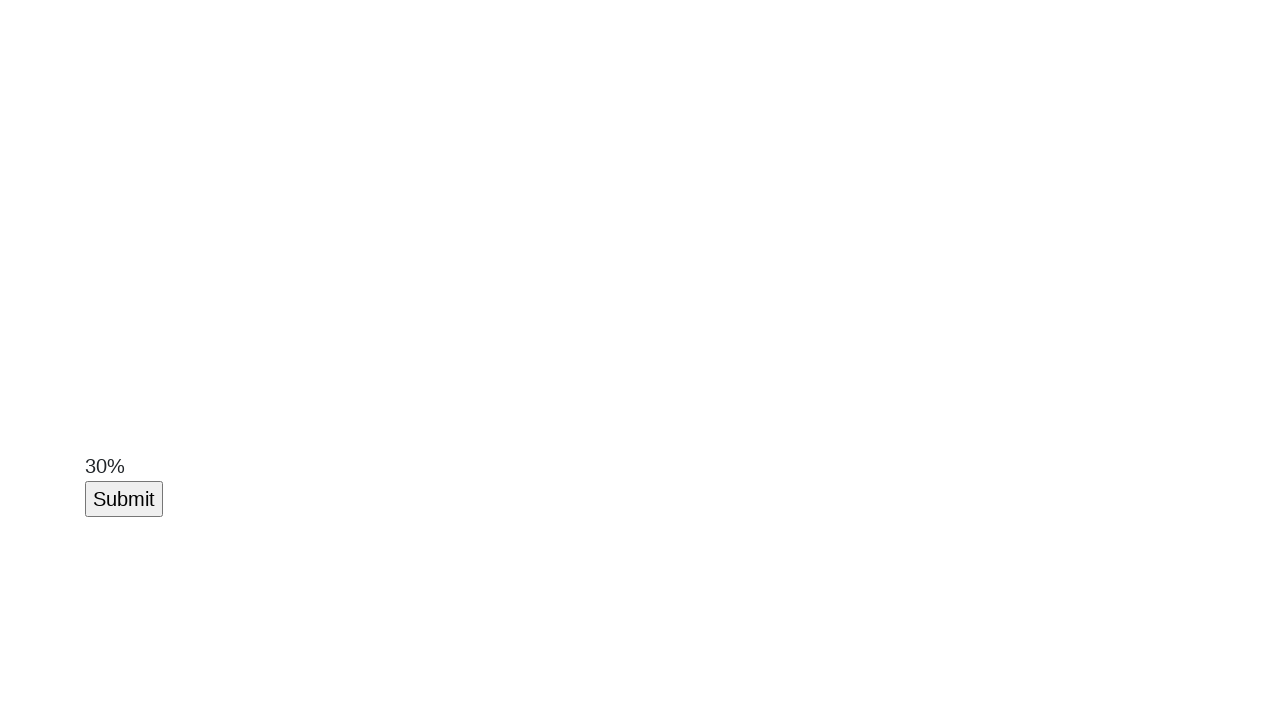

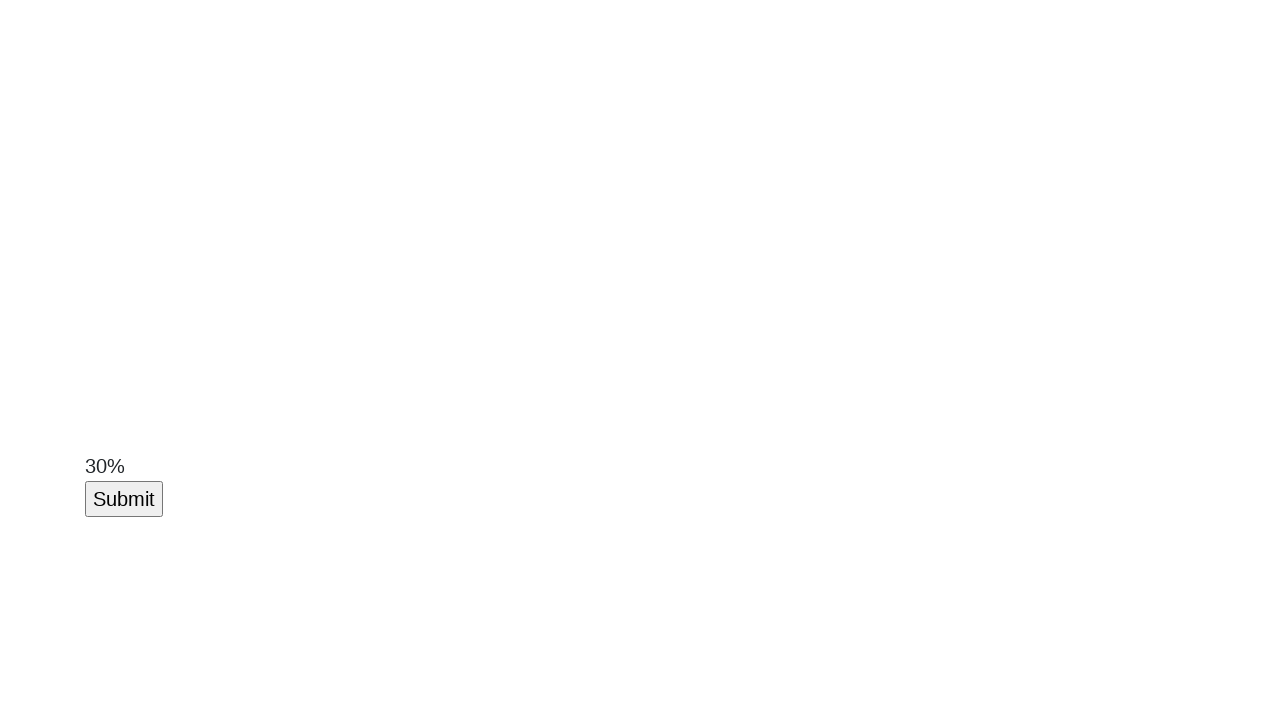